Tests navigation by finding links in the footer section of a practice page, clicking each link to open in new tabs, and then iterating through all opened tabs to verify they load correctly.

Starting URL: http://qaclickacademy.com/practice.php

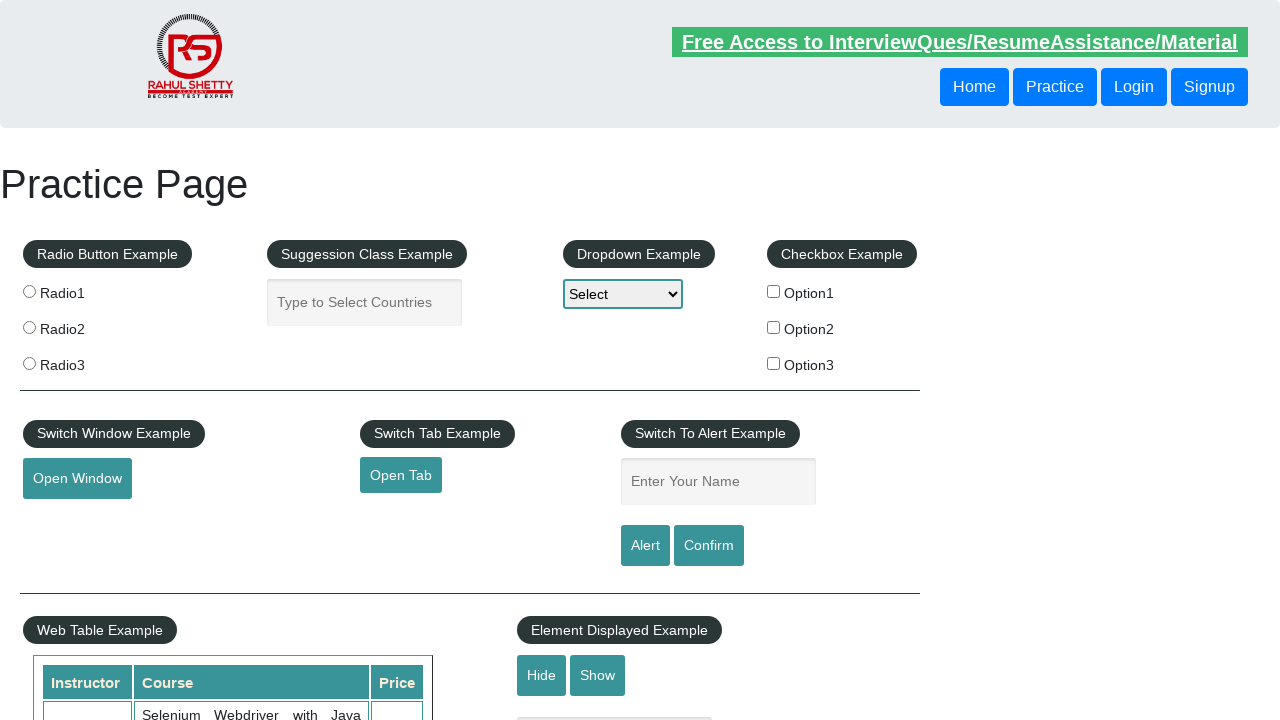

Footer section (#gf-BIG) loaded
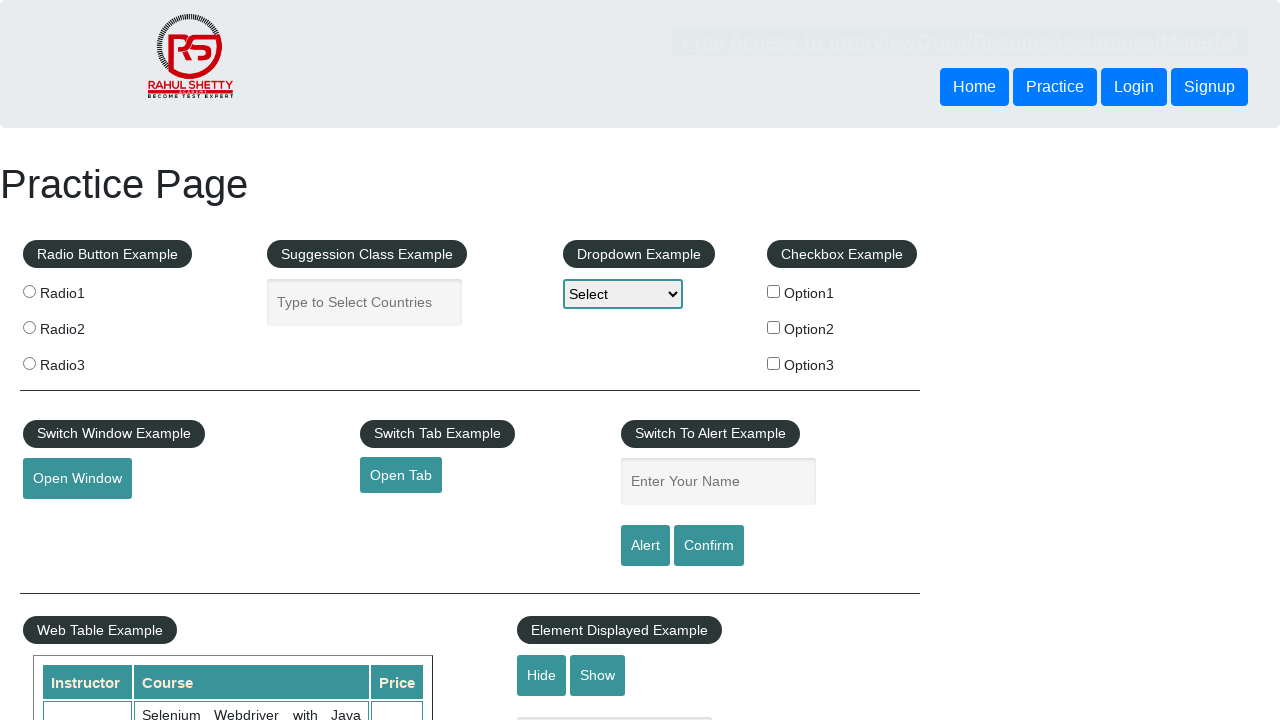

Located footer section
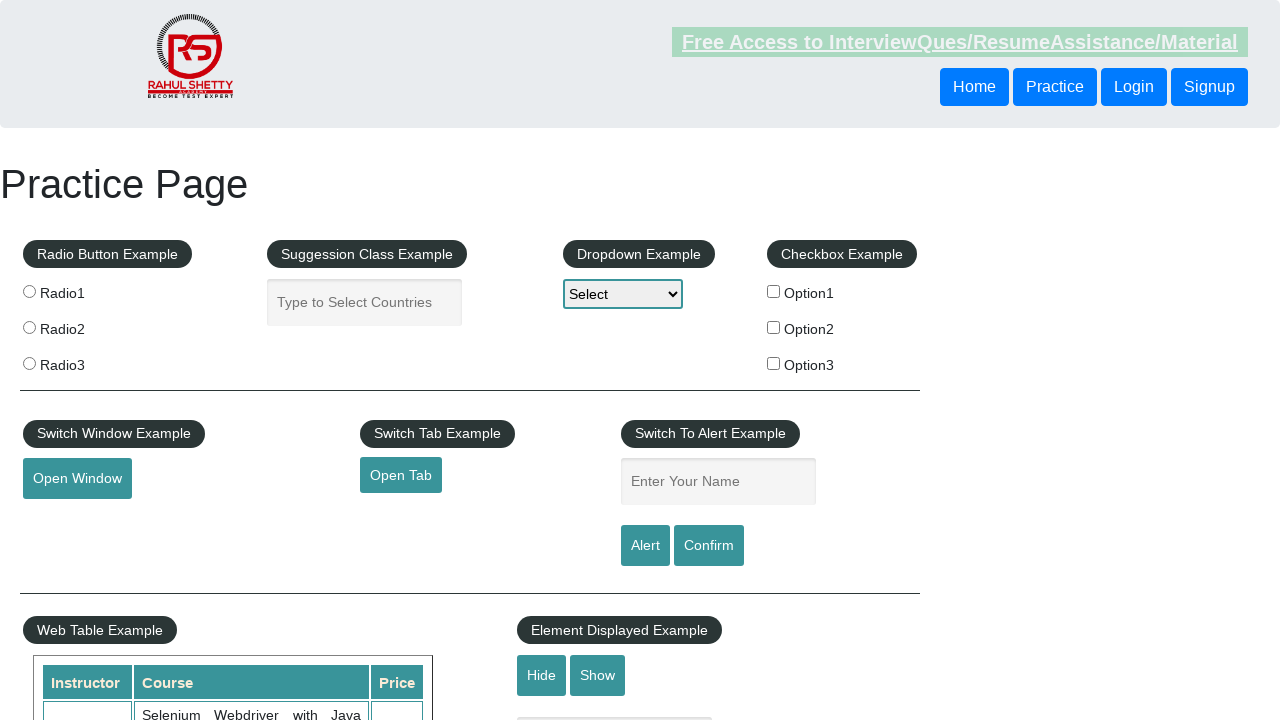

Located footer column links
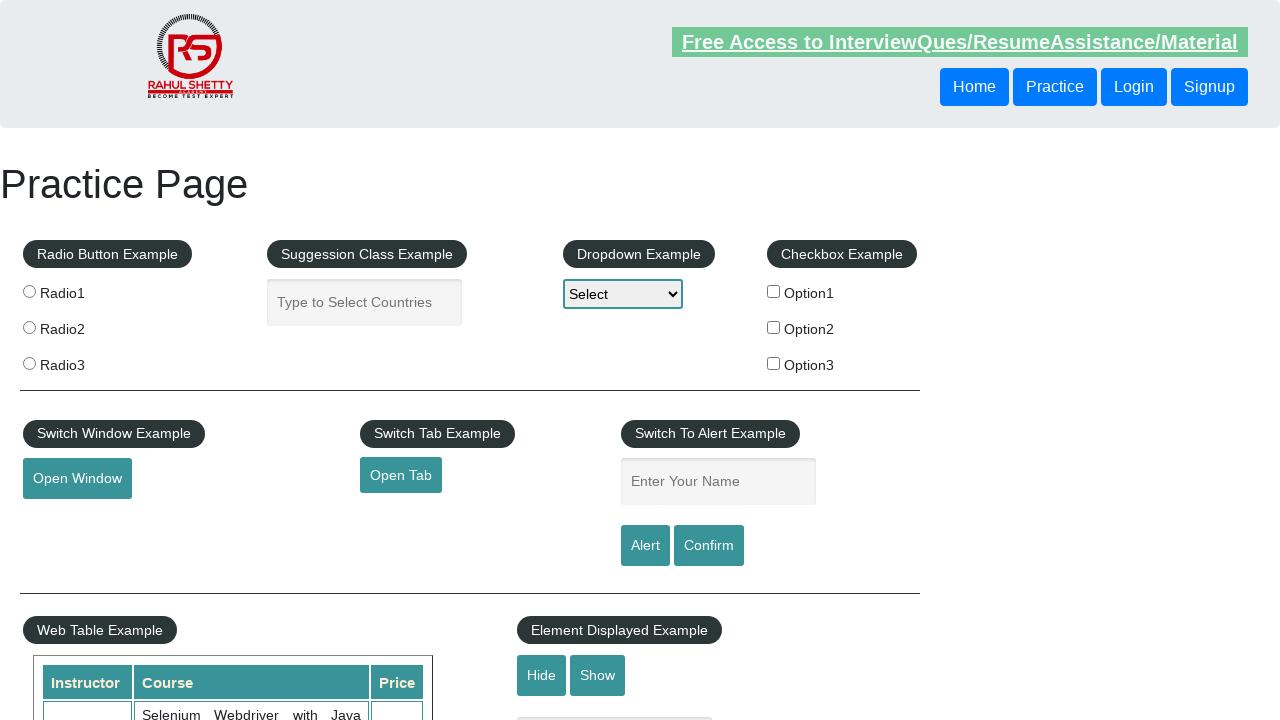

Found 5 links in footer column
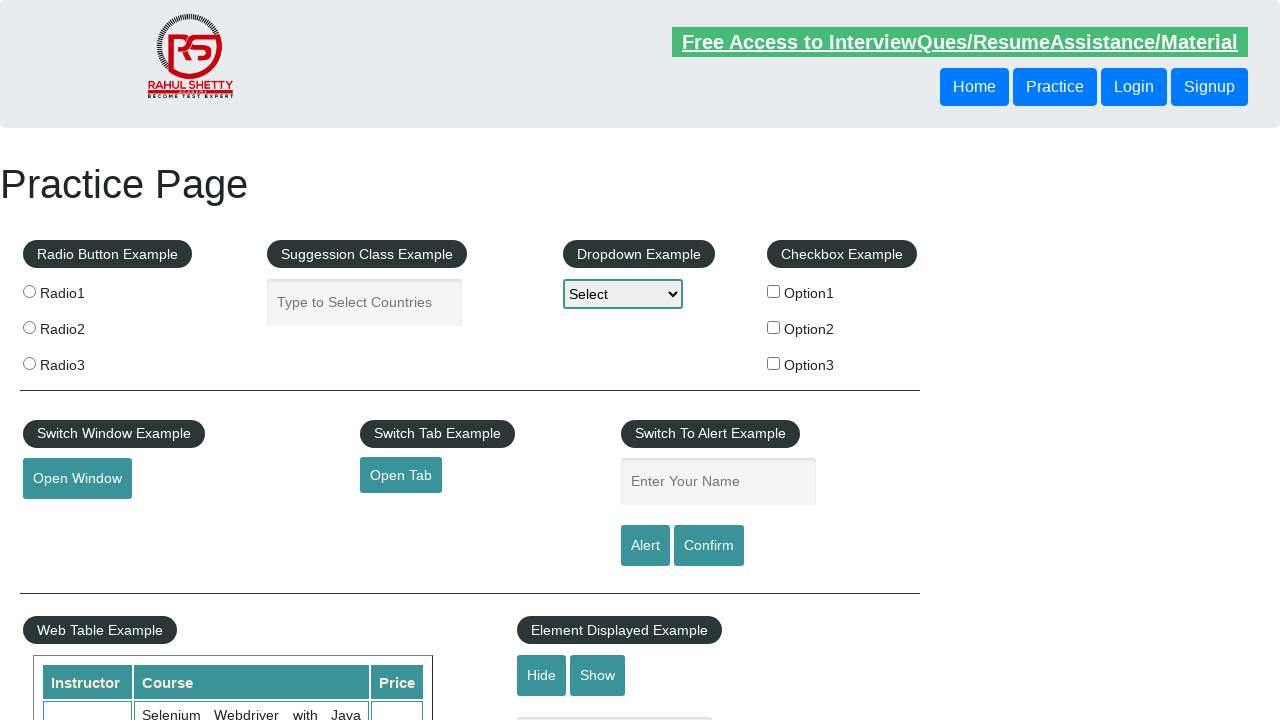

Ctrl+clicked footer link 1 to open in new tab at (68, 520) on #gf-BIG >> xpath=//table/tbody/tr/td[1]/ul >> a >> nth=1
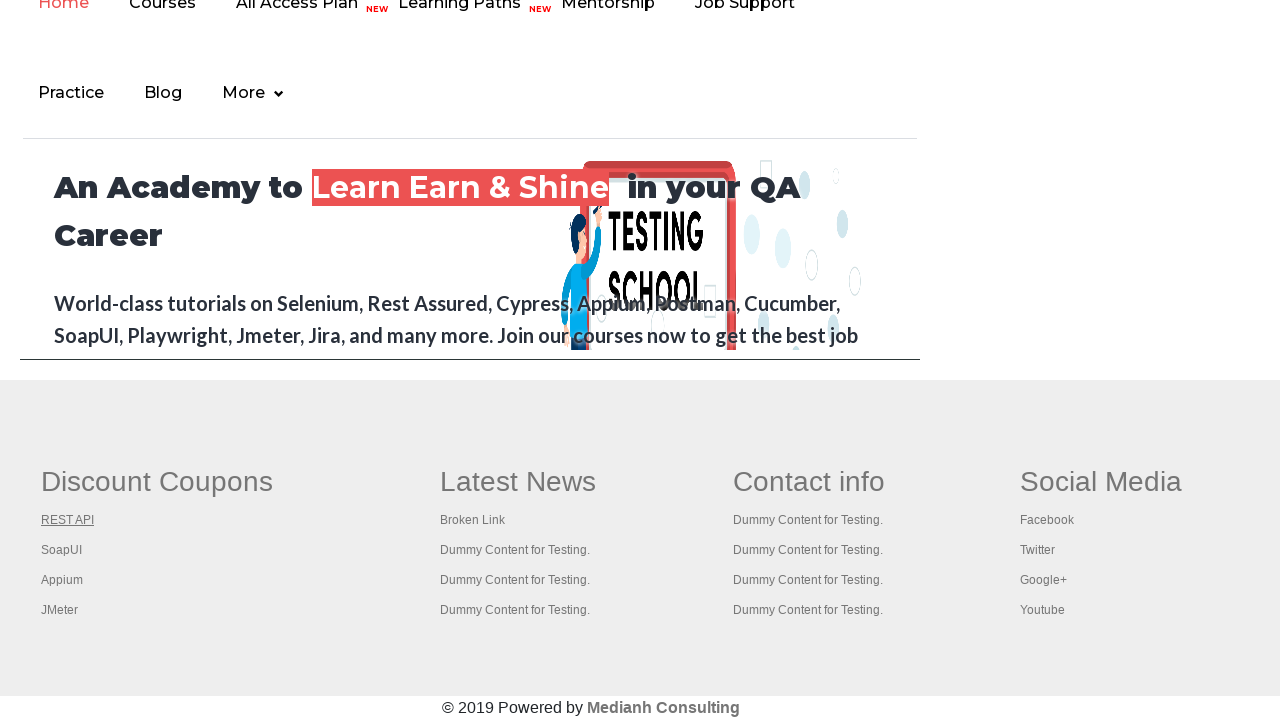

Waited 2 seconds for new tab to open
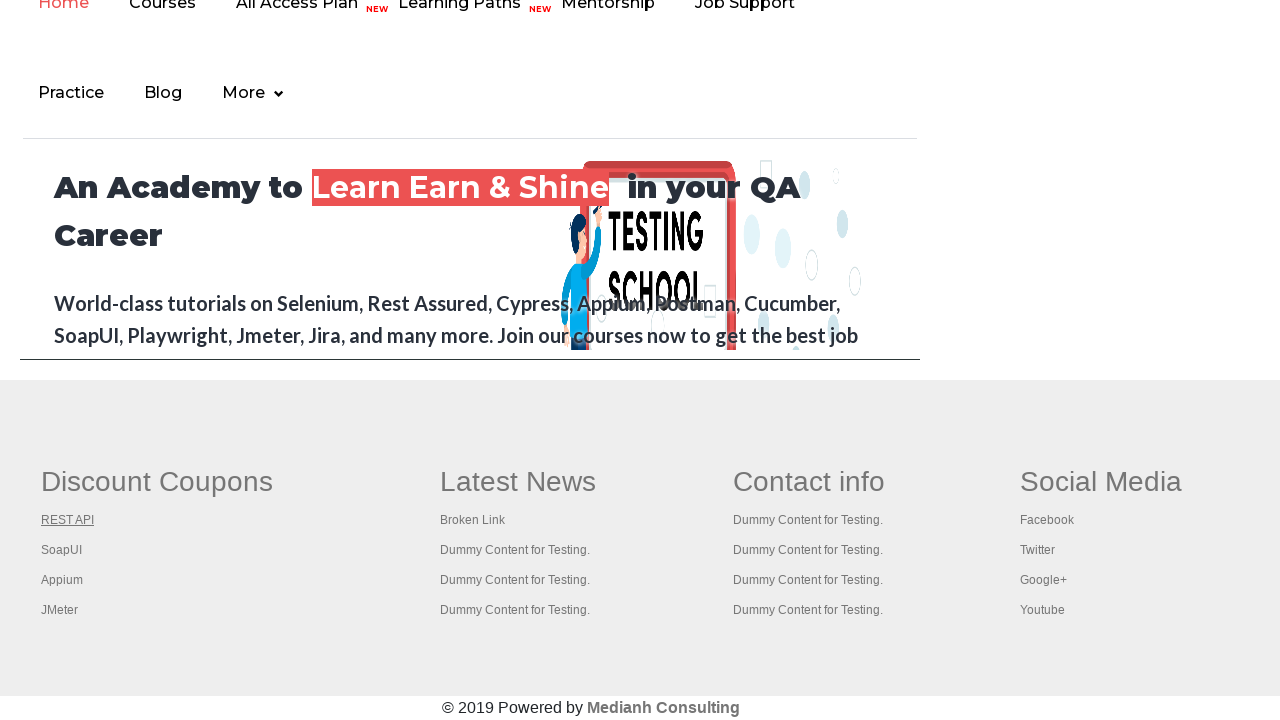

Ctrl+clicked footer link 2 to open in new tab at (62, 550) on #gf-BIG >> xpath=//table/tbody/tr/td[1]/ul >> a >> nth=2
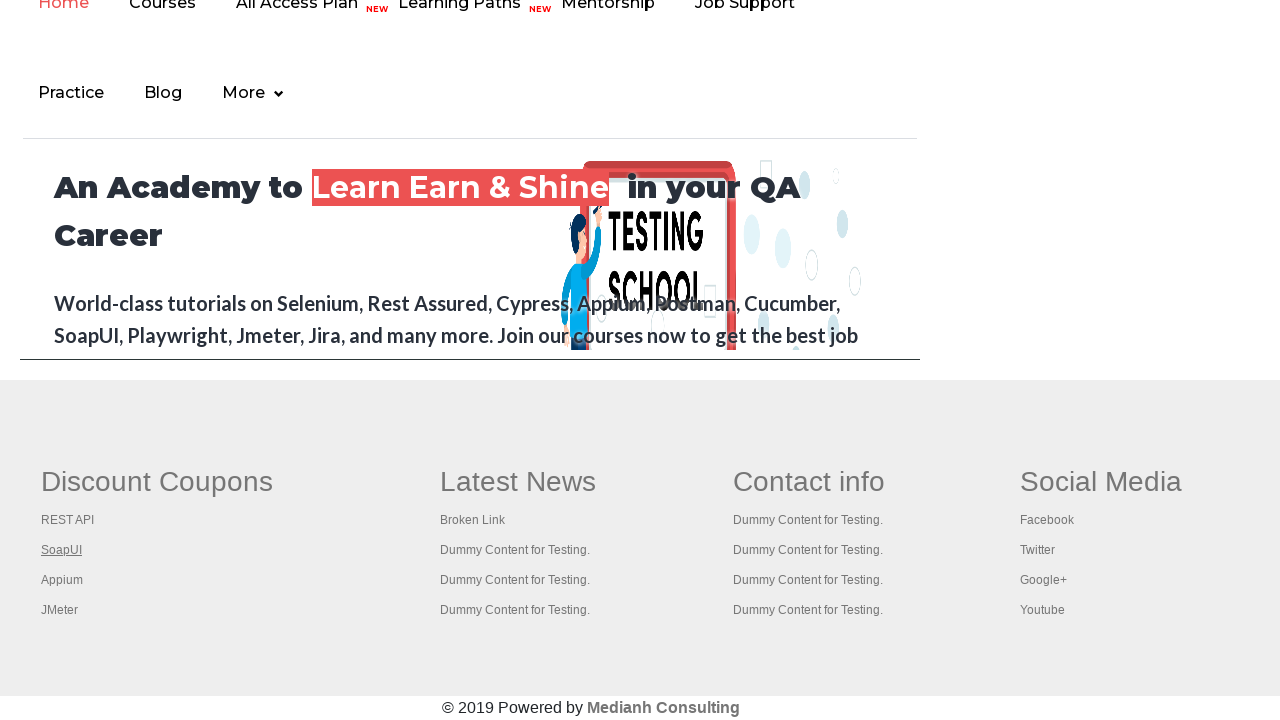

Waited 2 seconds for new tab to open
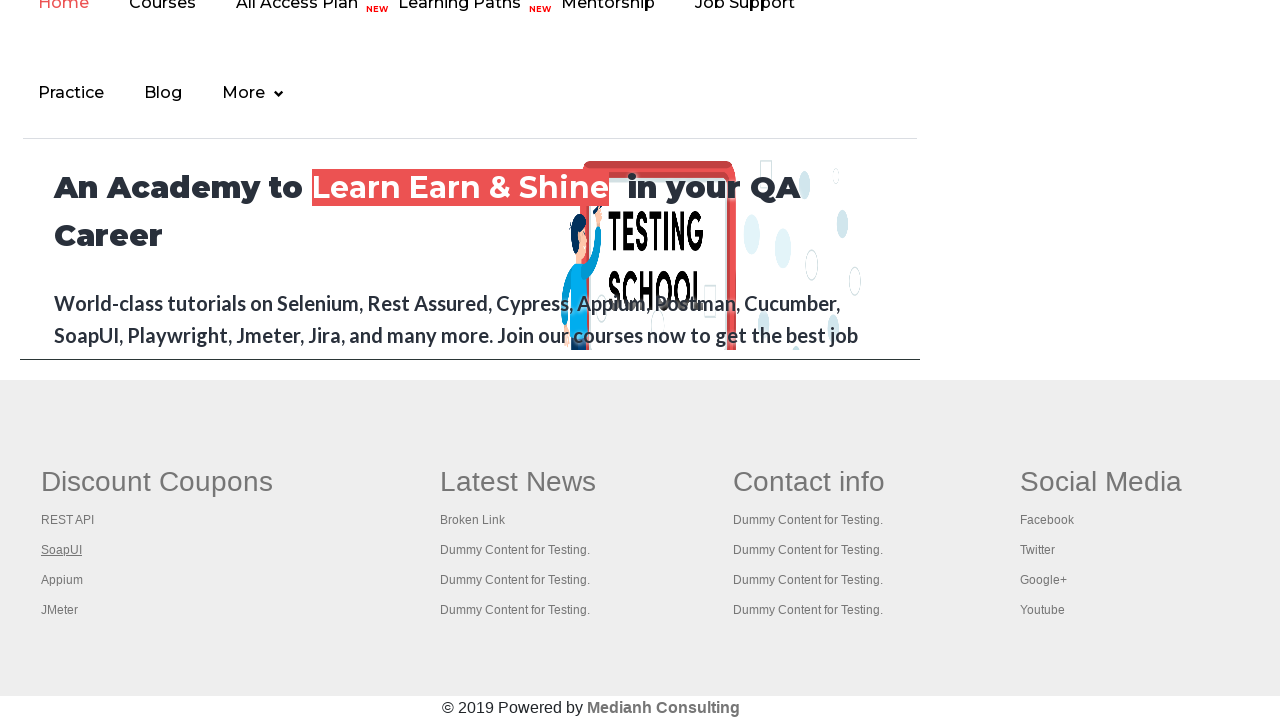

Ctrl+clicked footer link 3 to open in new tab at (62, 580) on #gf-BIG >> xpath=//table/tbody/tr/td[1]/ul >> a >> nth=3
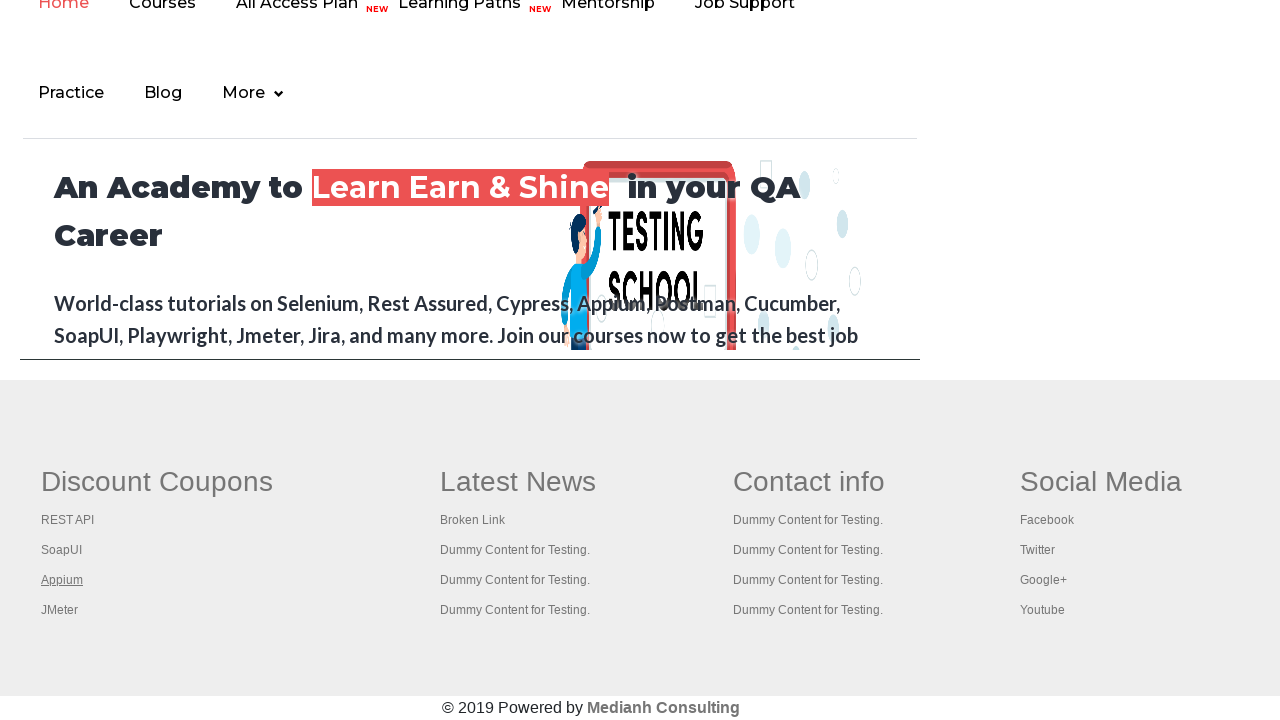

Waited 2 seconds for new tab to open
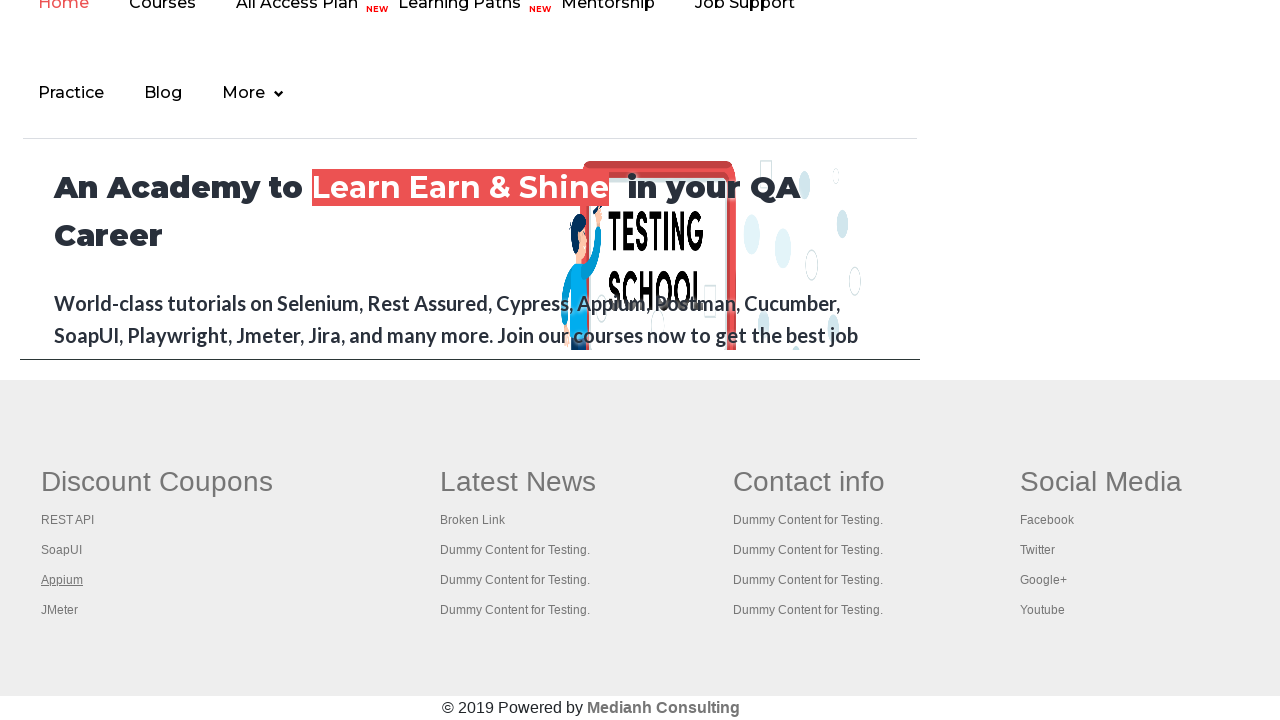

Ctrl+clicked footer link 4 to open in new tab at (60, 610) on #gf-BIG >> xpath=//table/tbody/tr/td[1]/ul >> a >> nth=4
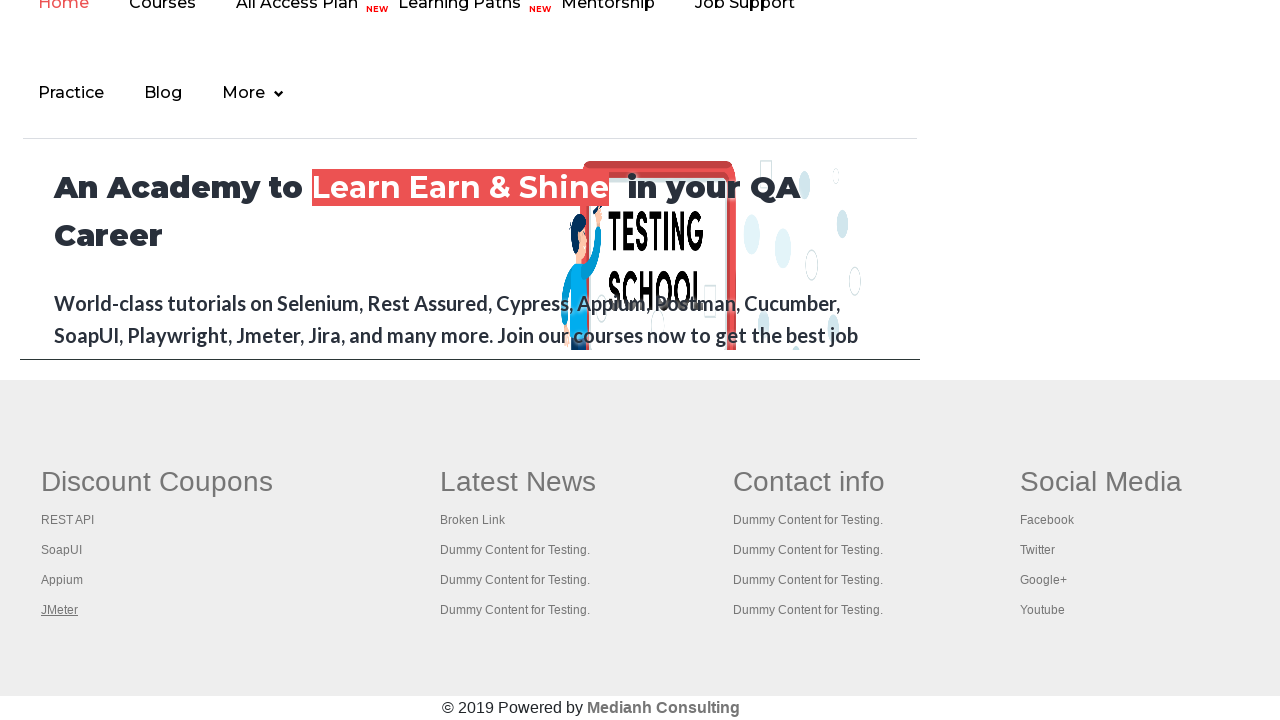

Waited 2 seconds for new tab to open
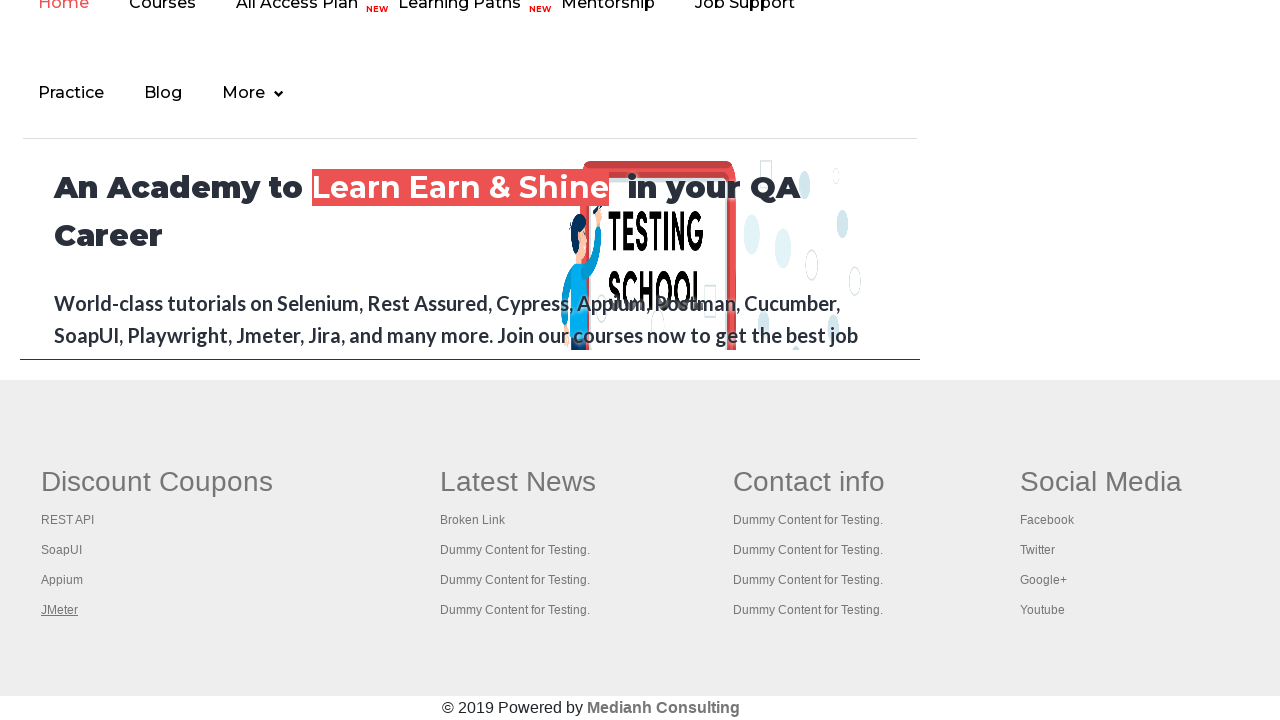

Retrieved all open tabs (5 total)
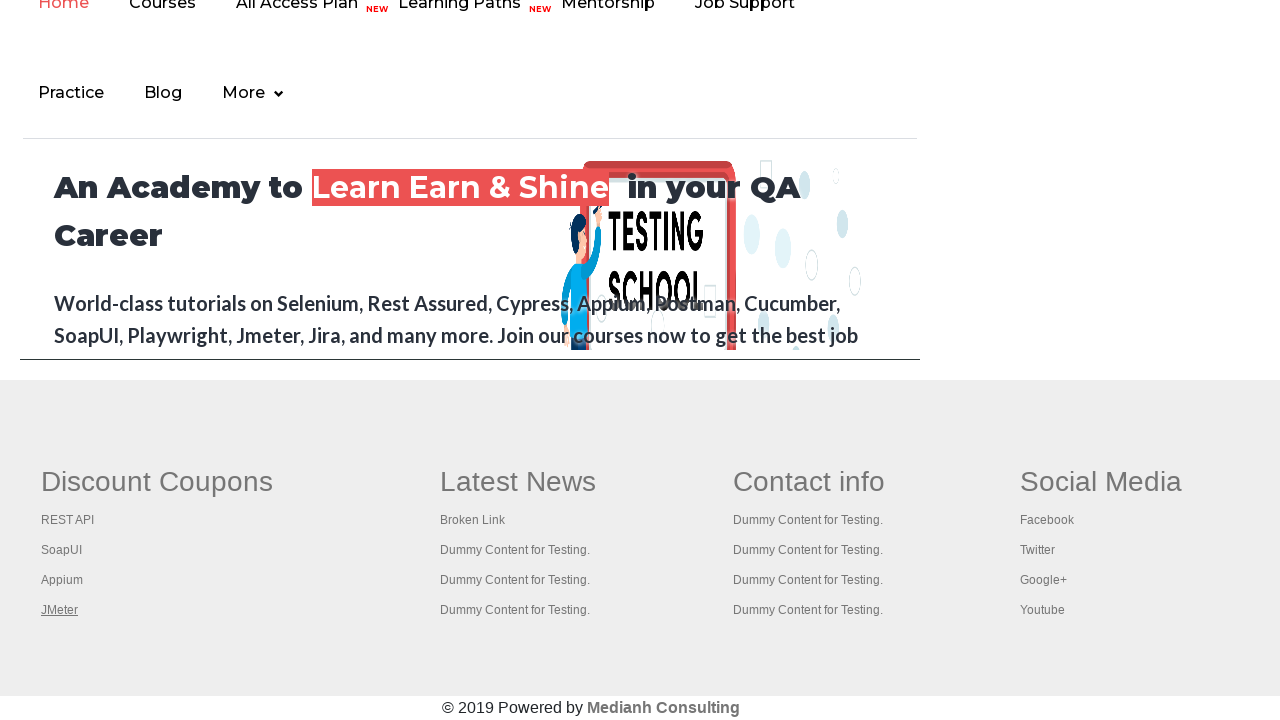

Brought tab to front
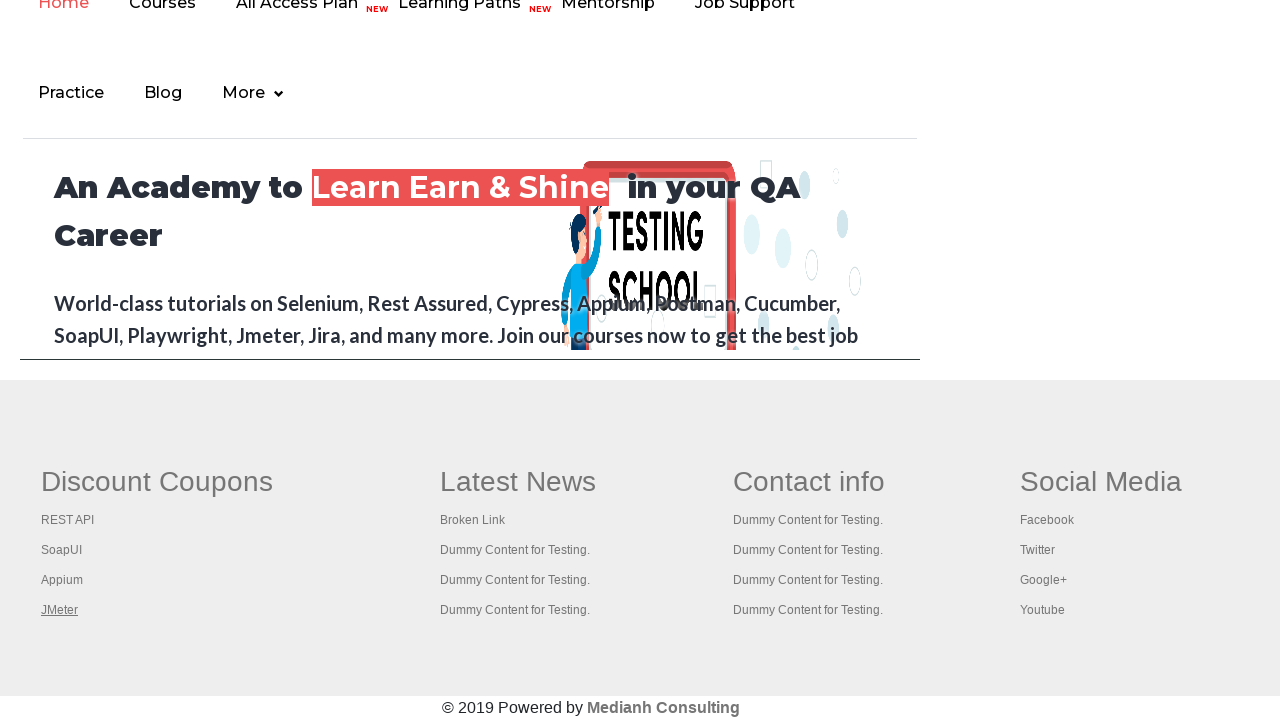

Tab loaded successfully (domcontentloaded)
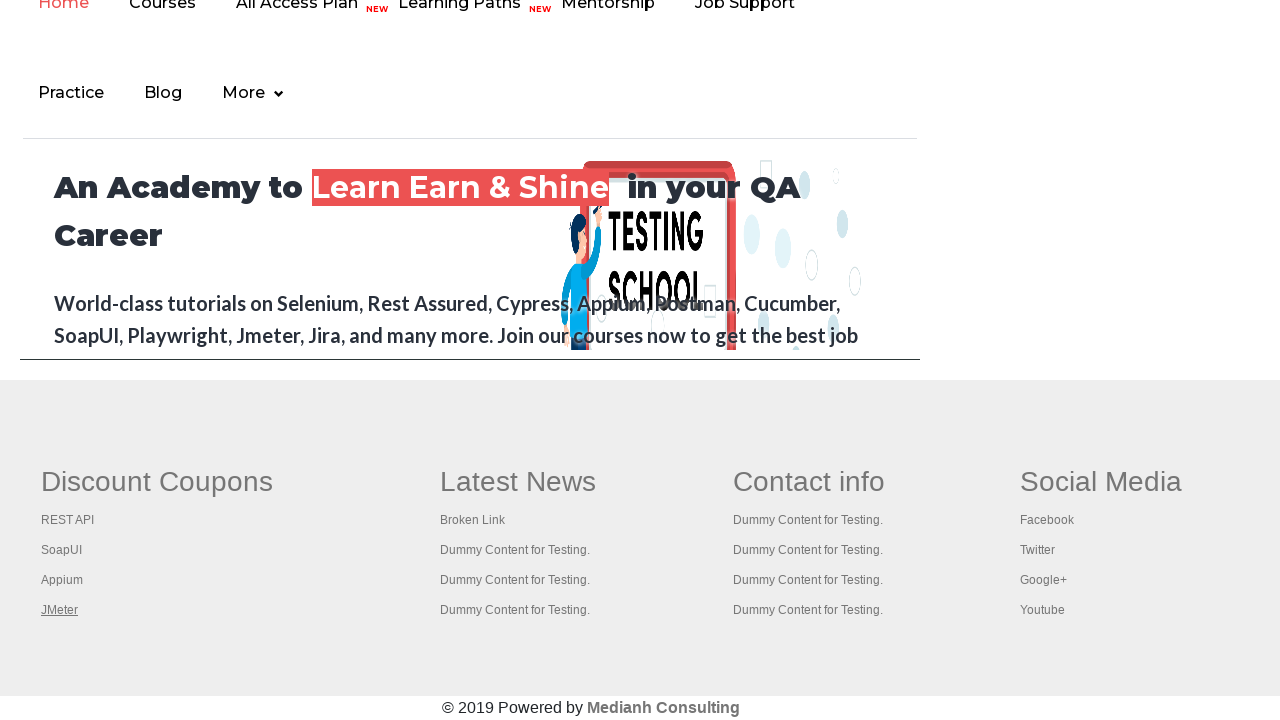

Brought tab to front
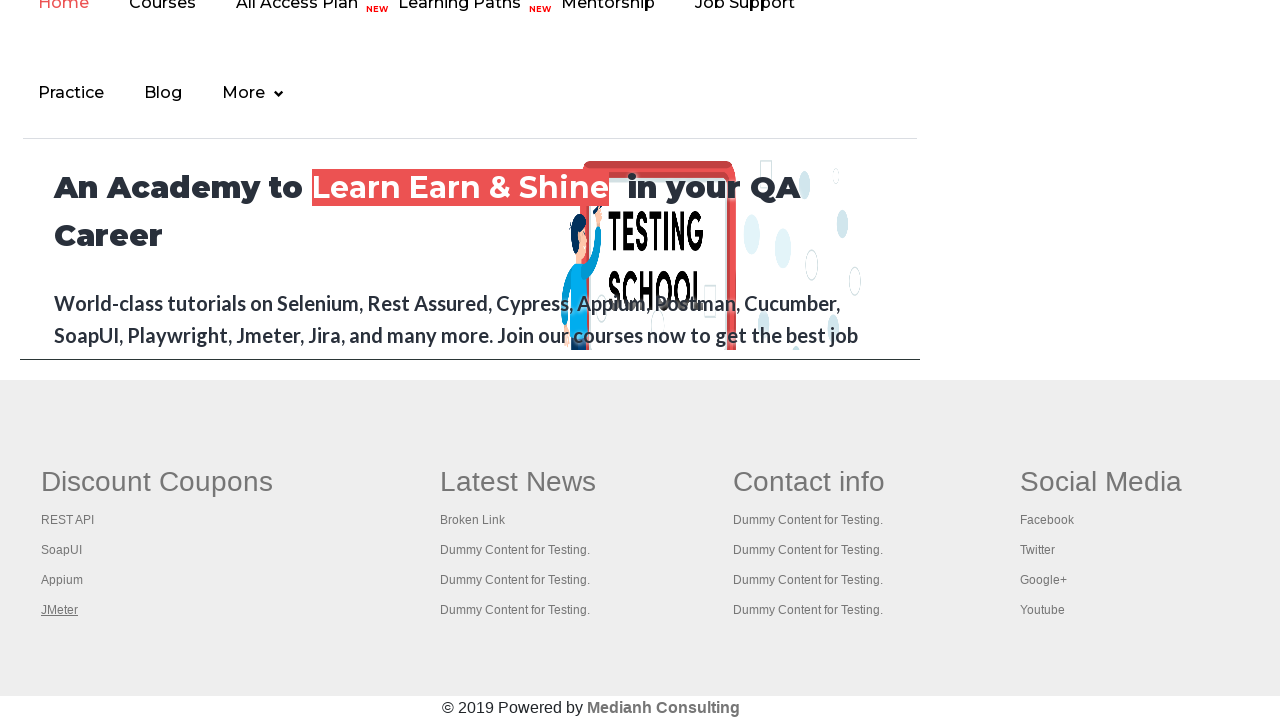

Tab loaded successfully (domcontentloaded)
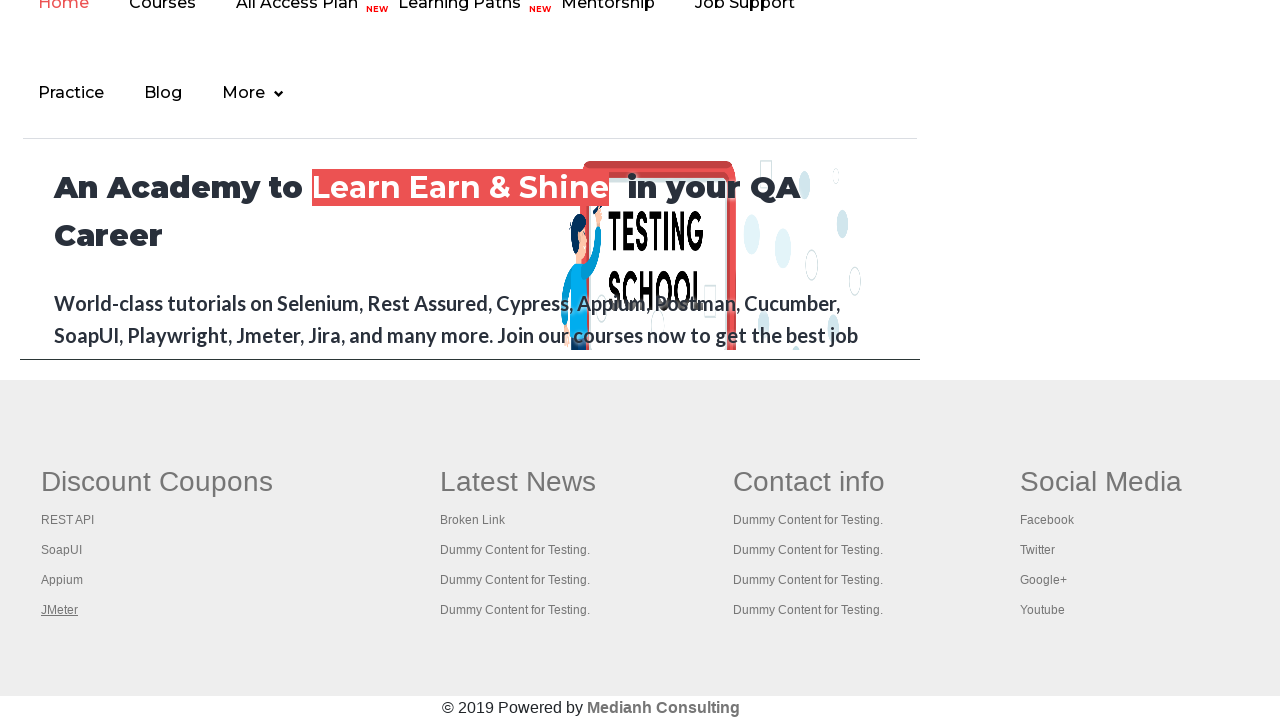

Brought tab to front
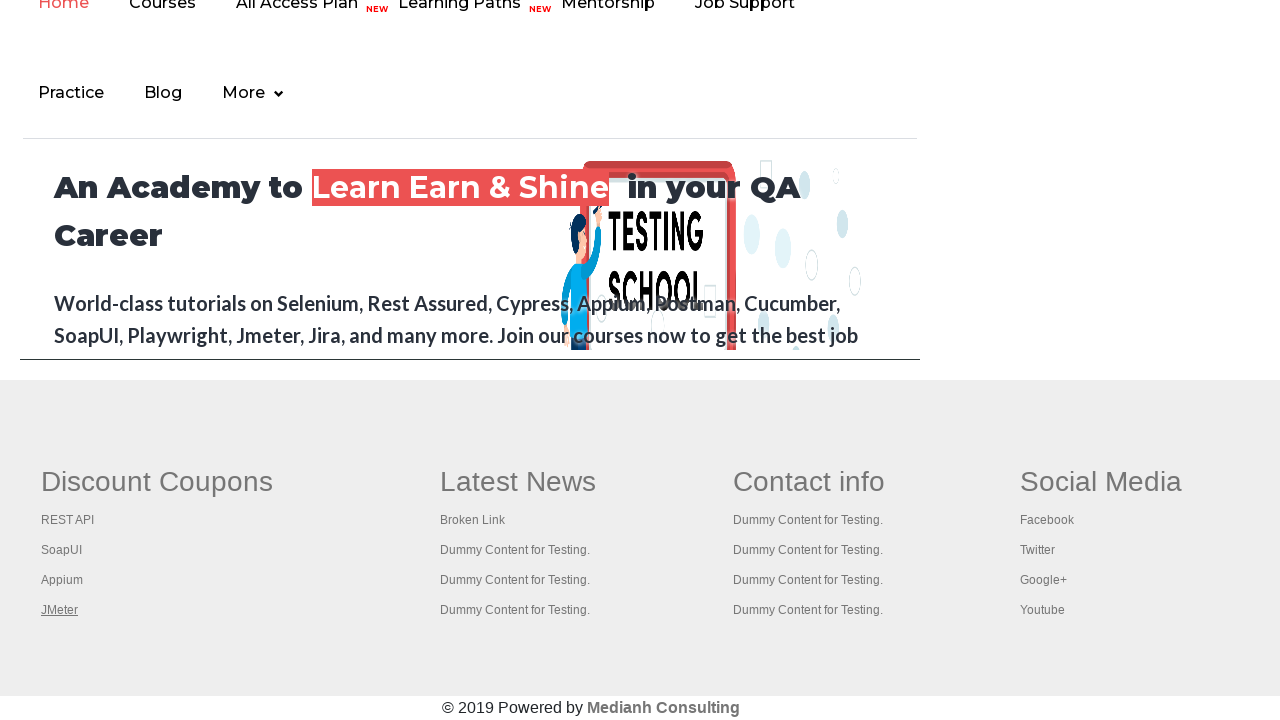

Tab loaded successfully (domcontentloaded)
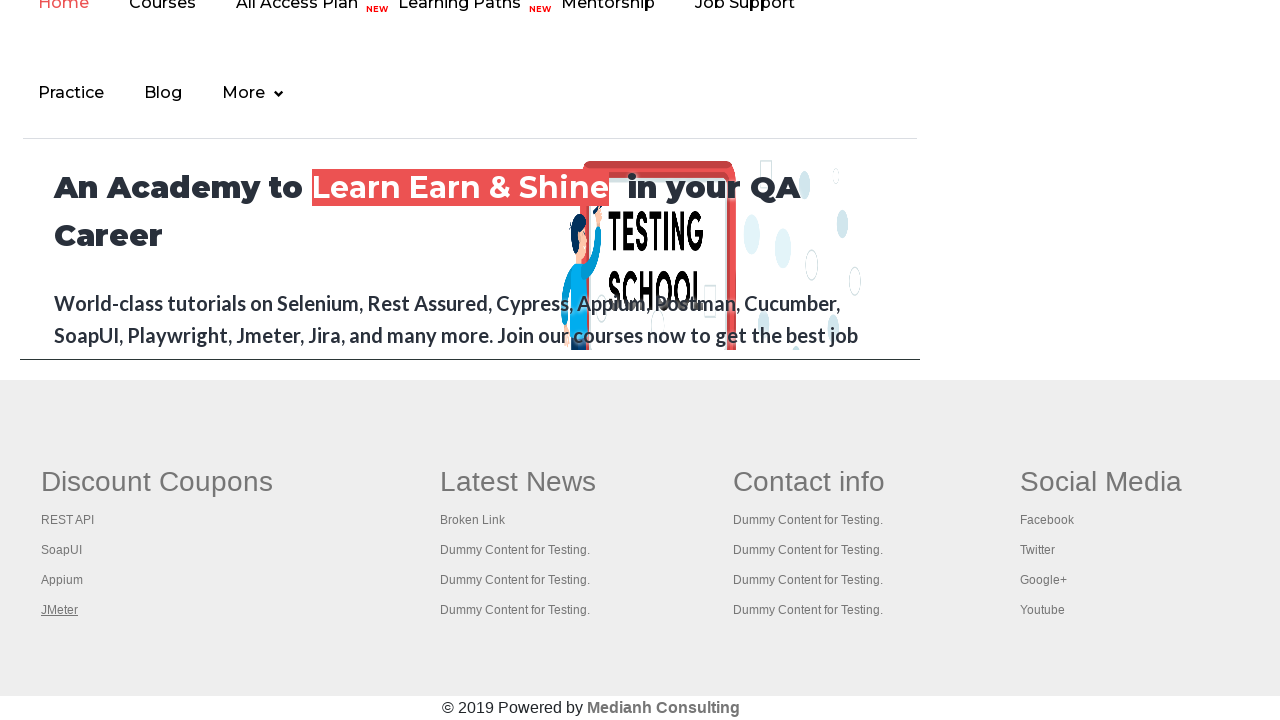

Brought tab to front
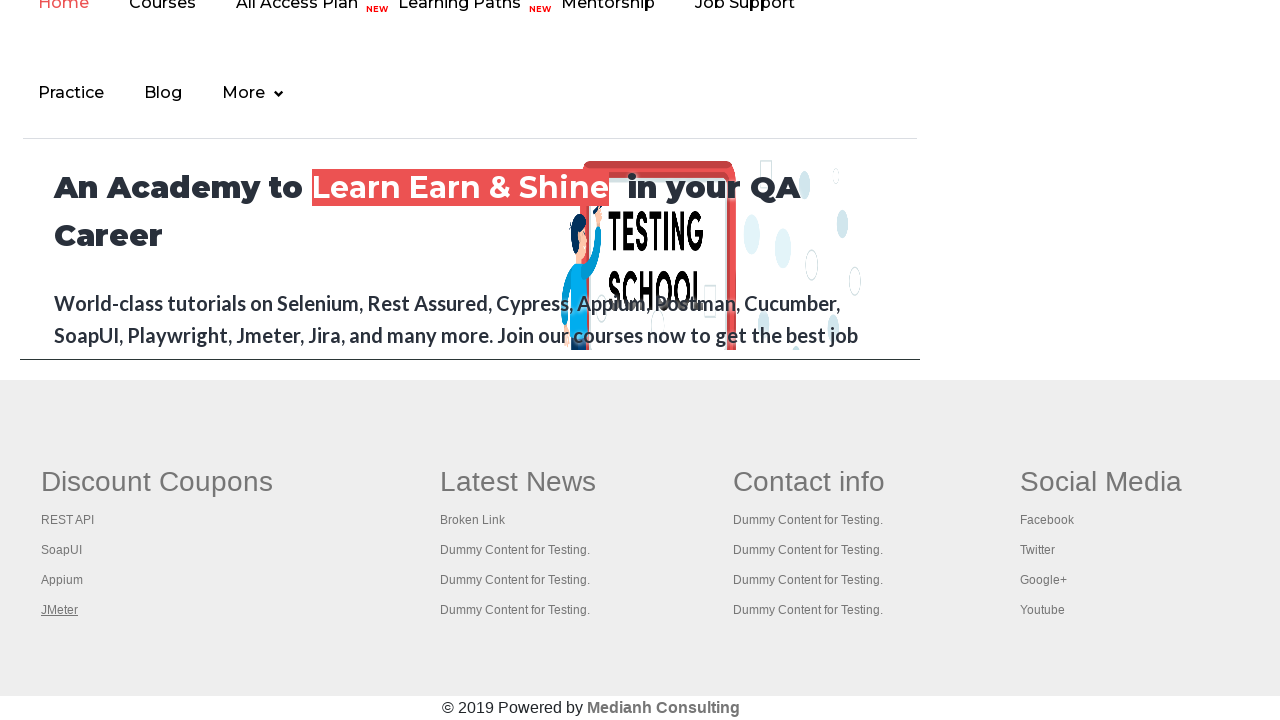

Tab loaded successfully (domcontentloaded)
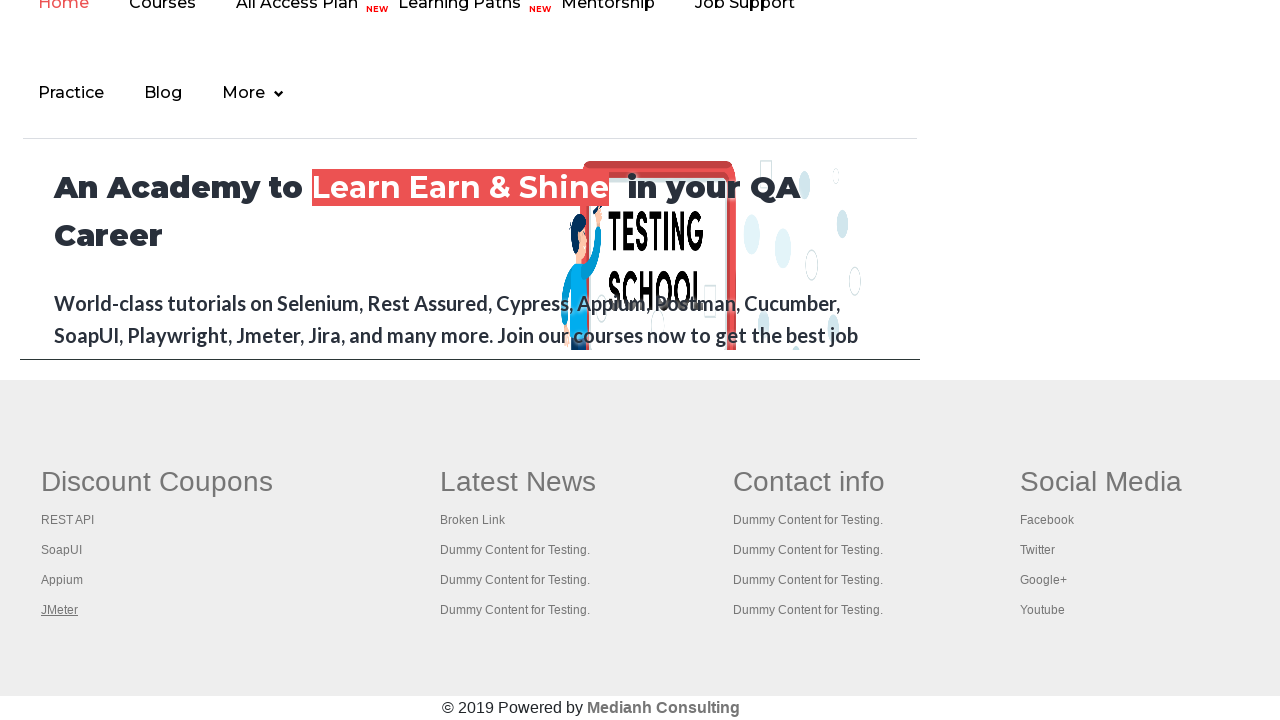

Brought tab to front
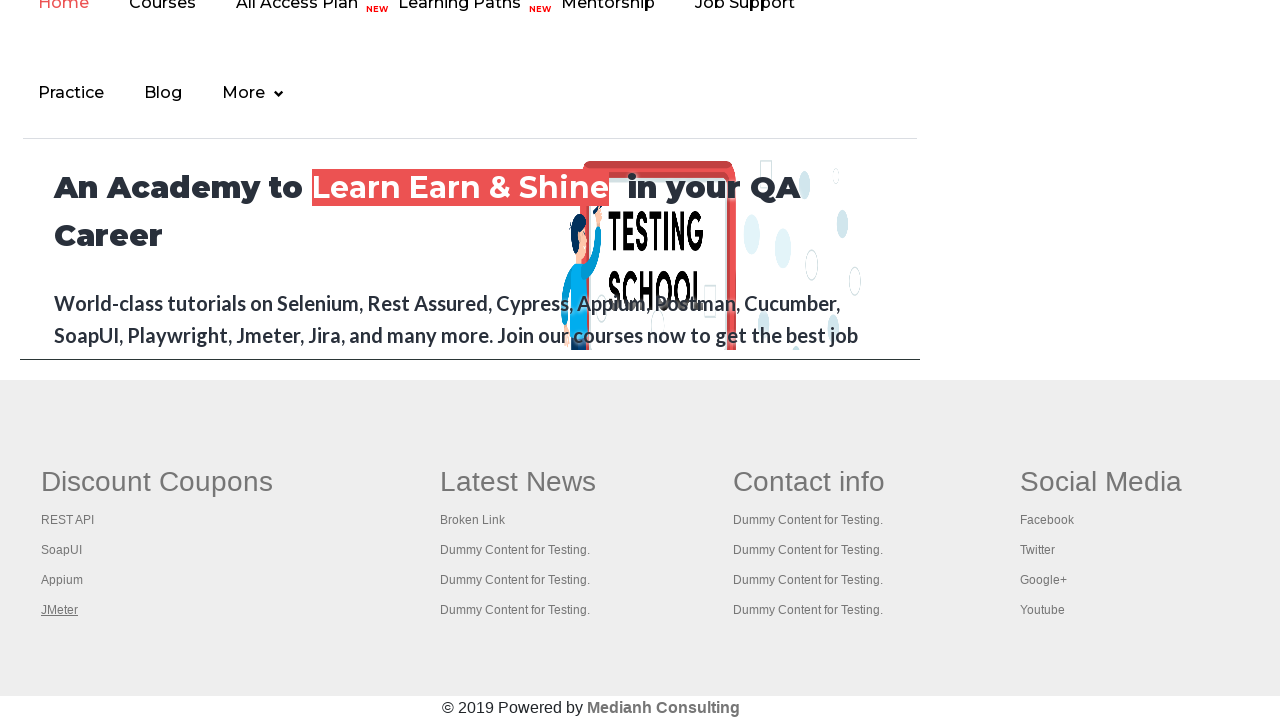

Tab loaded successfully (domcontentloaded)
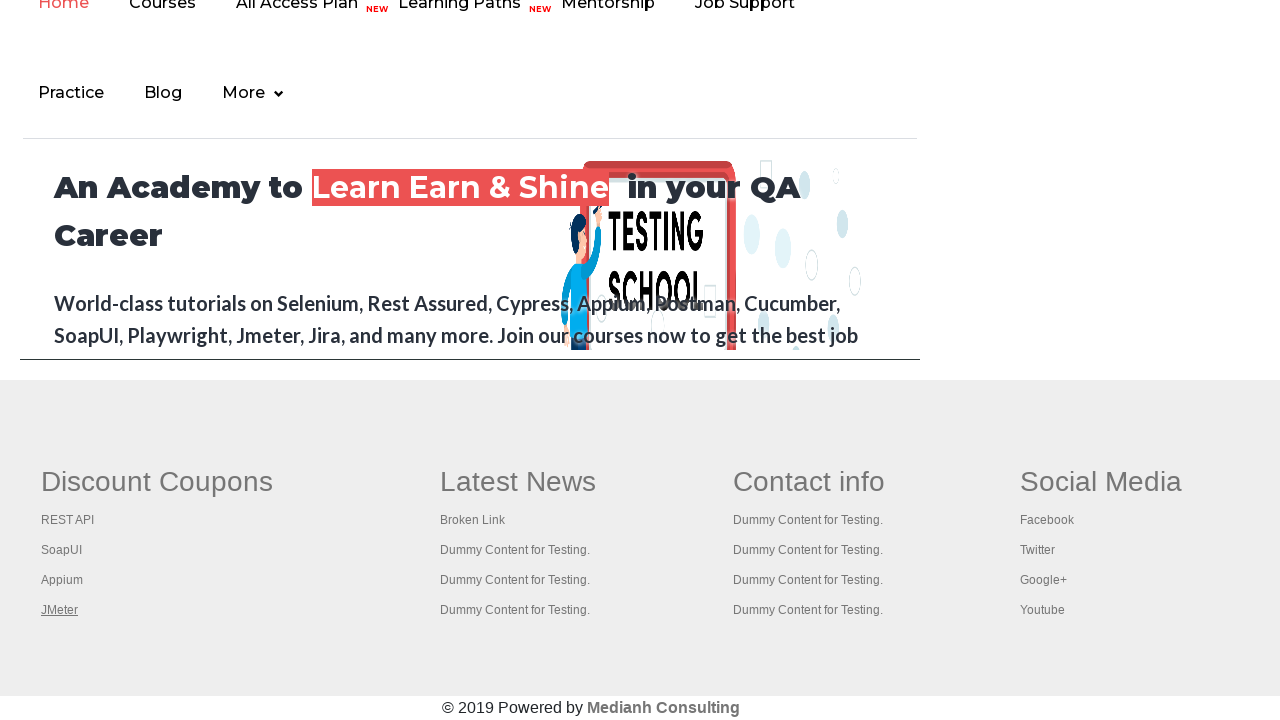

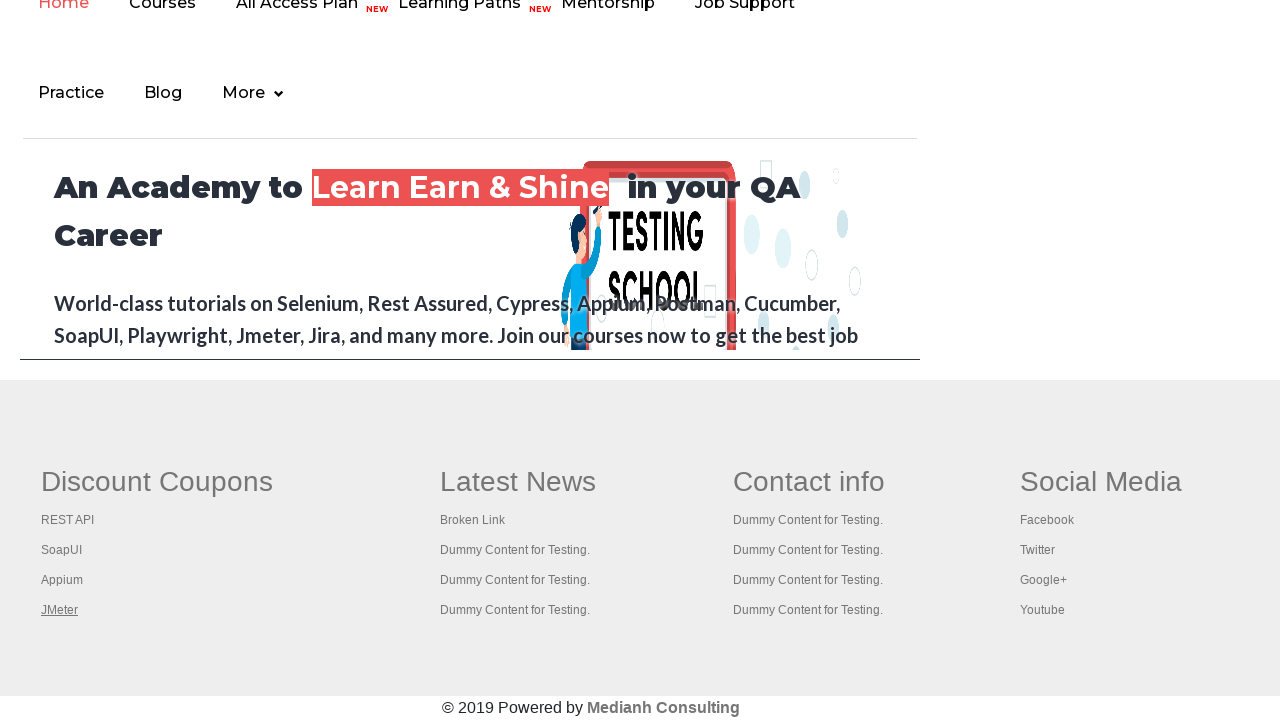